Tests legacy CMS pages by navigating through library, faculty, and school pages

Starting URL: http://www.flinders.edu.au/library

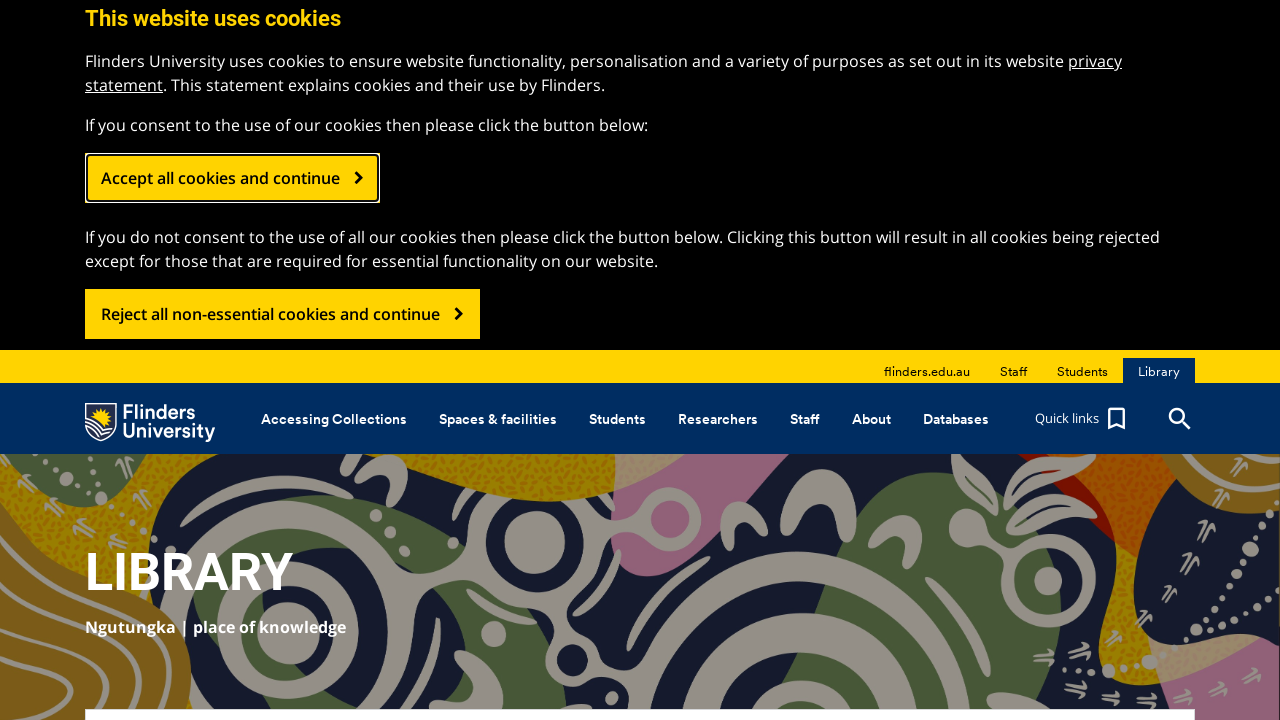

Navigated to Education, Humanities and Law (EHL) faculty page
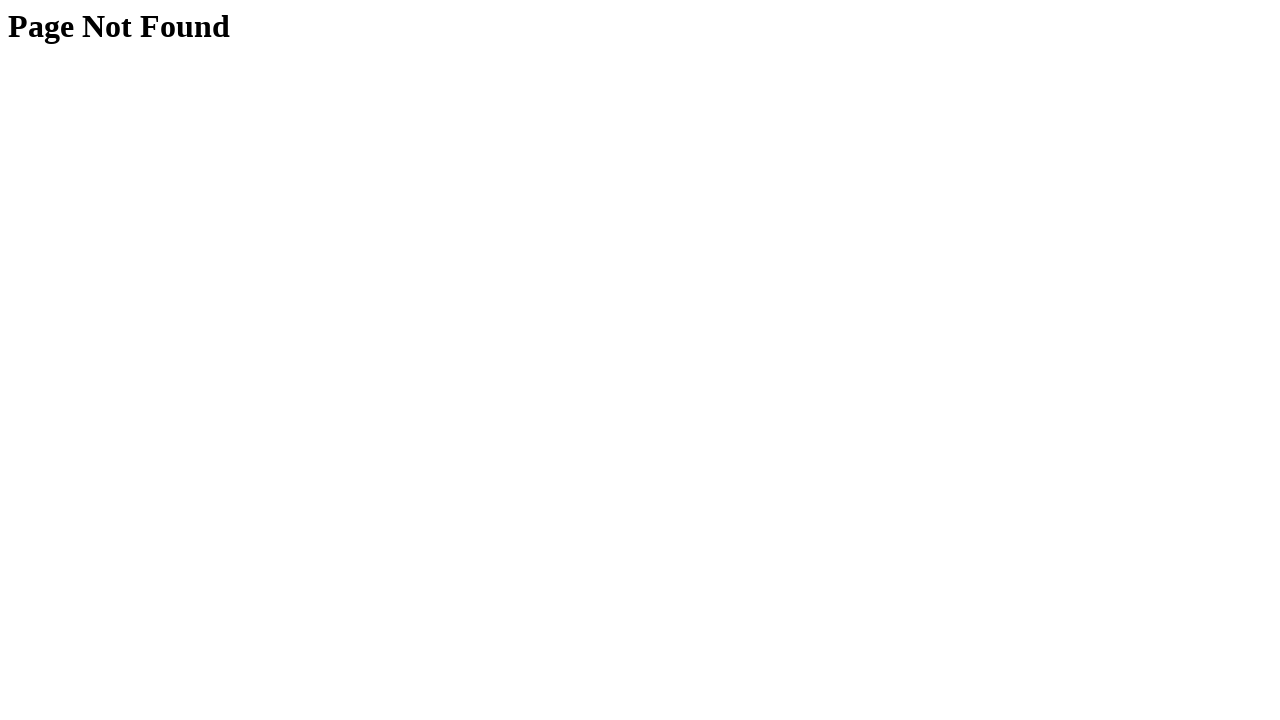

Navigated to Medicine faculty page
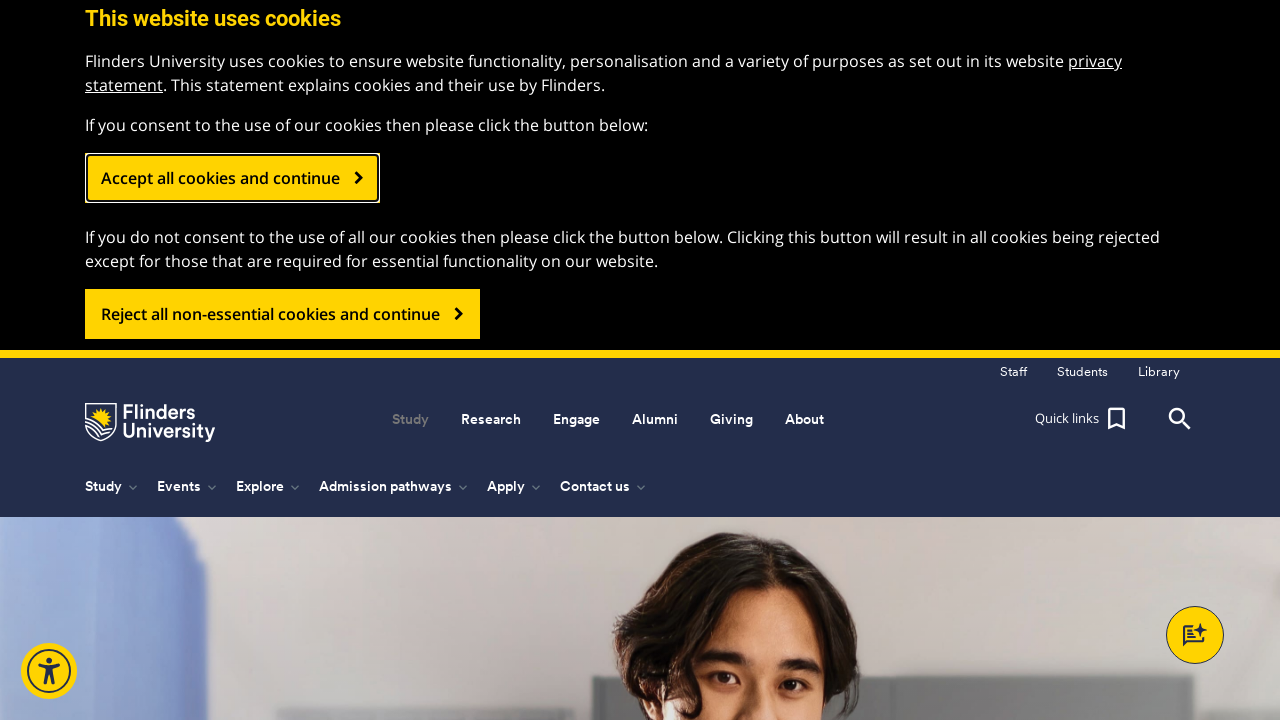

Navigated to Nursing faculty page
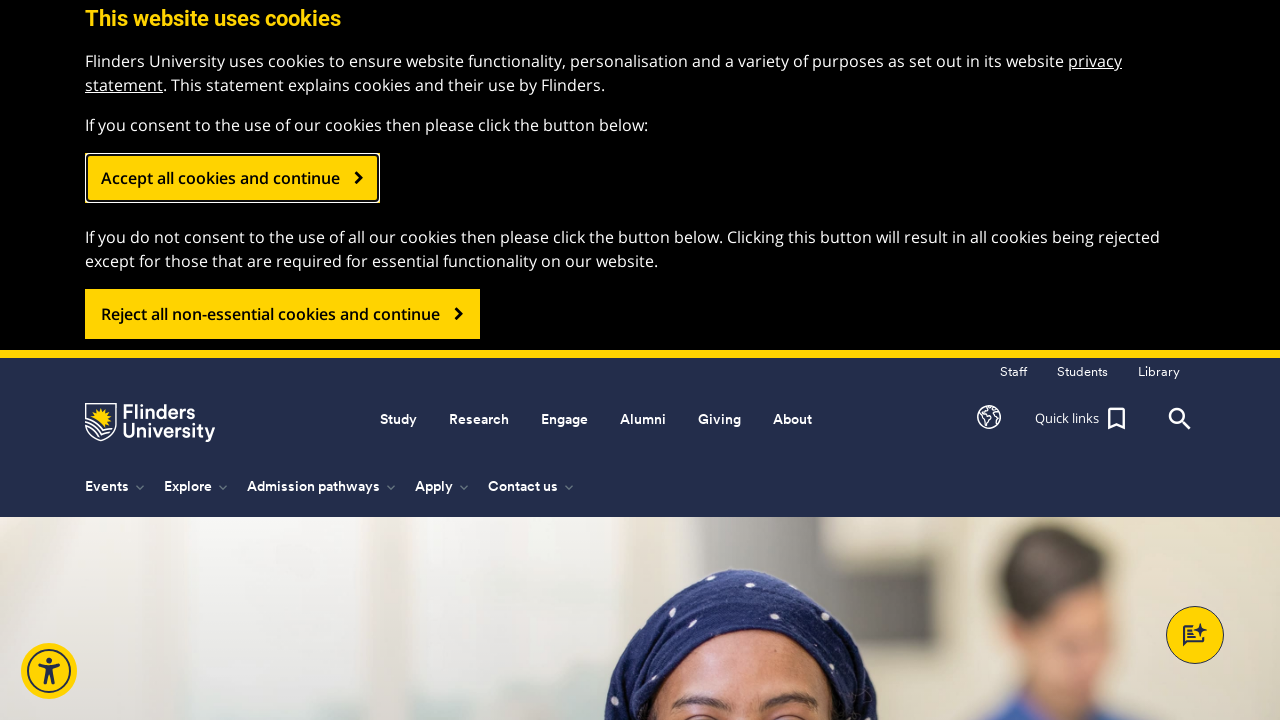

Navigated to School of Health Sciences page
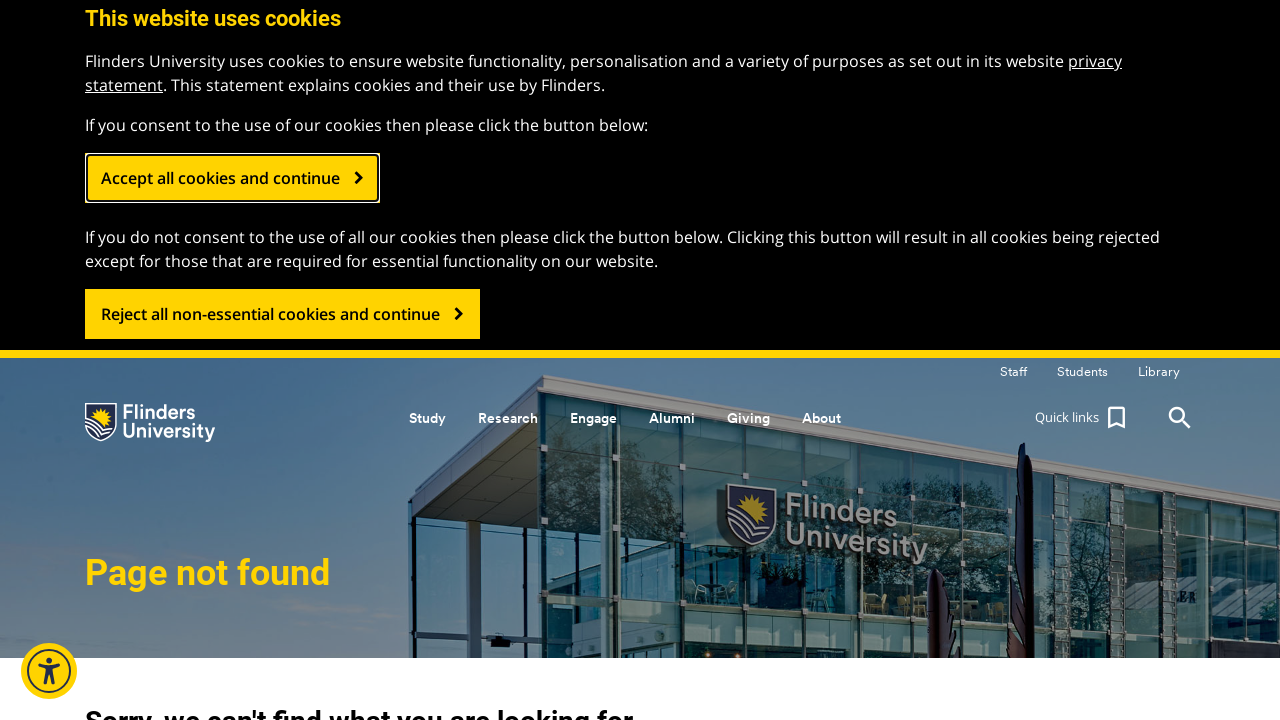

Navigated to School of Biological Sciences page
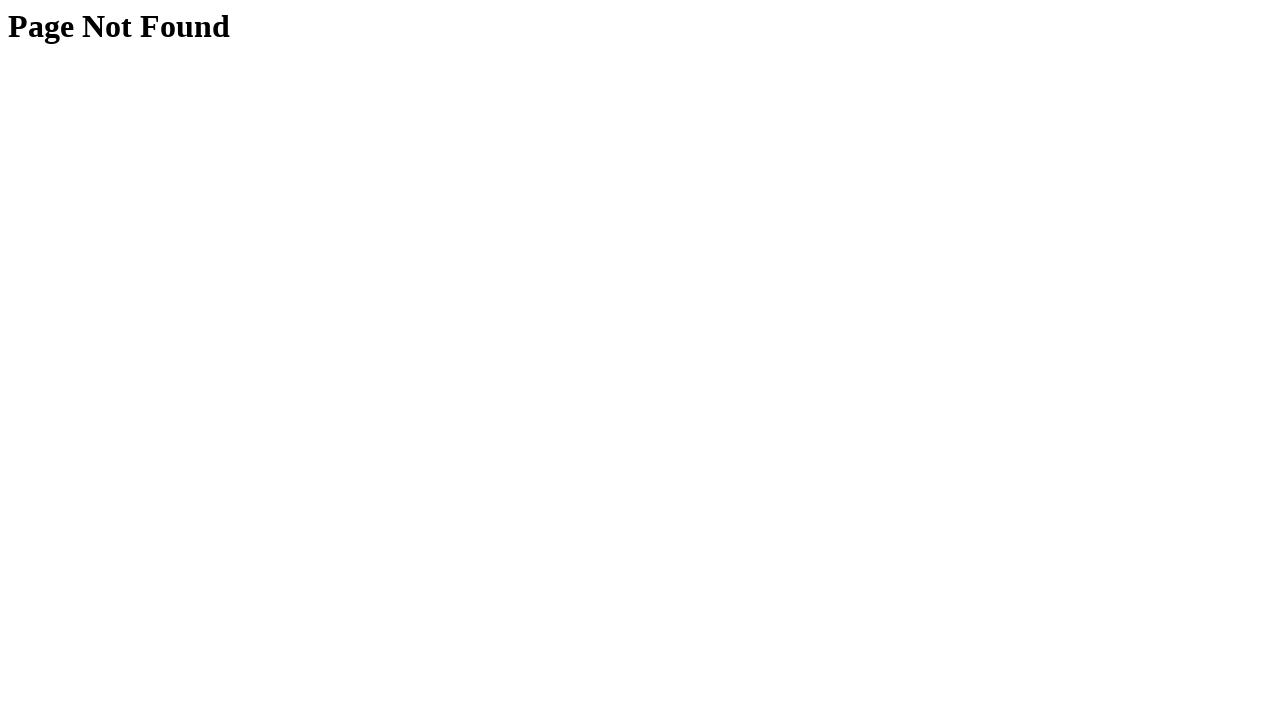

Navigated to Science and Engineering faculty page
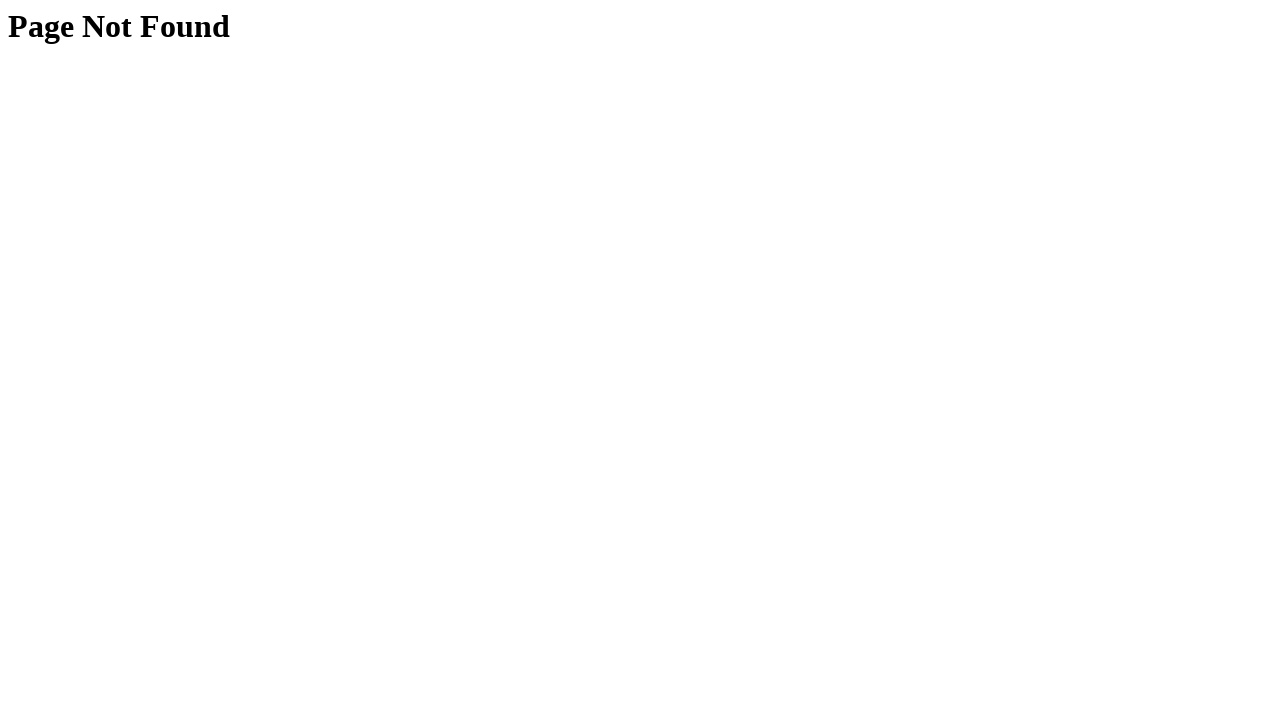

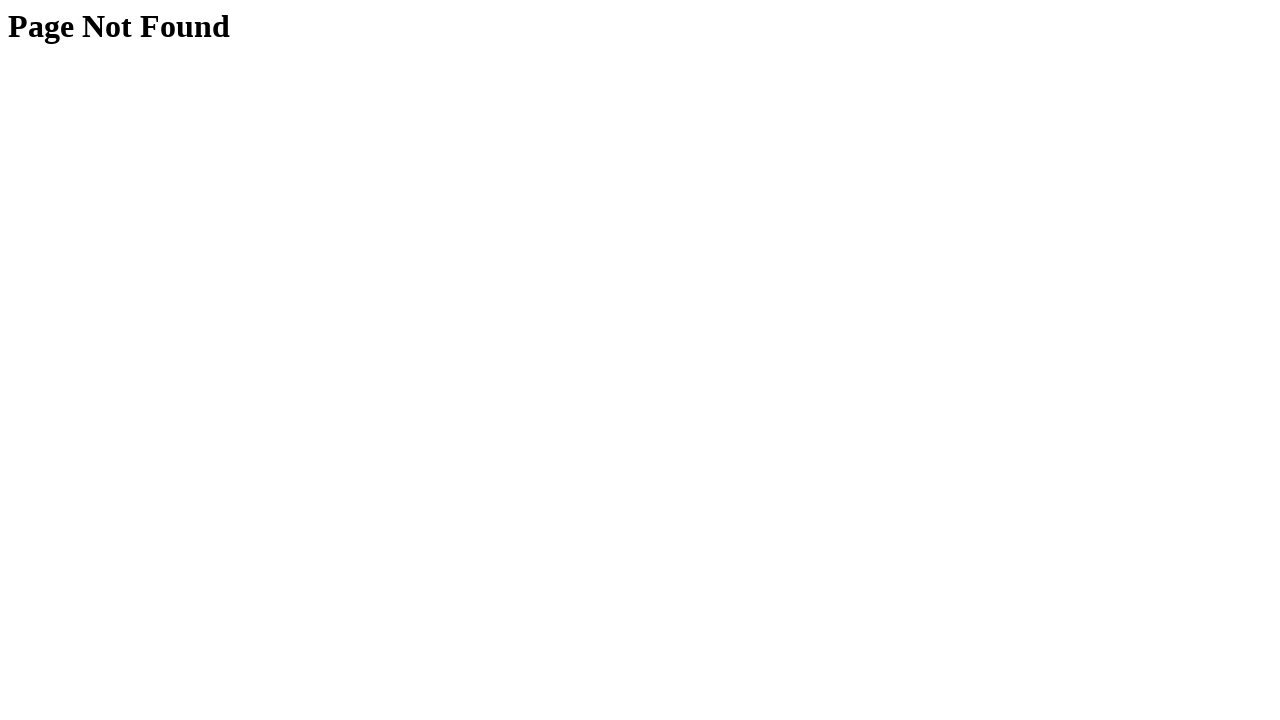